Tests the WebdriverIO documentation site by navigating to the API page, scrolling to various elements to verify they are in viewport, and clicking a navigation link to reach the WebDriver Protocol section.

Starting URL: https://webdriver.io/

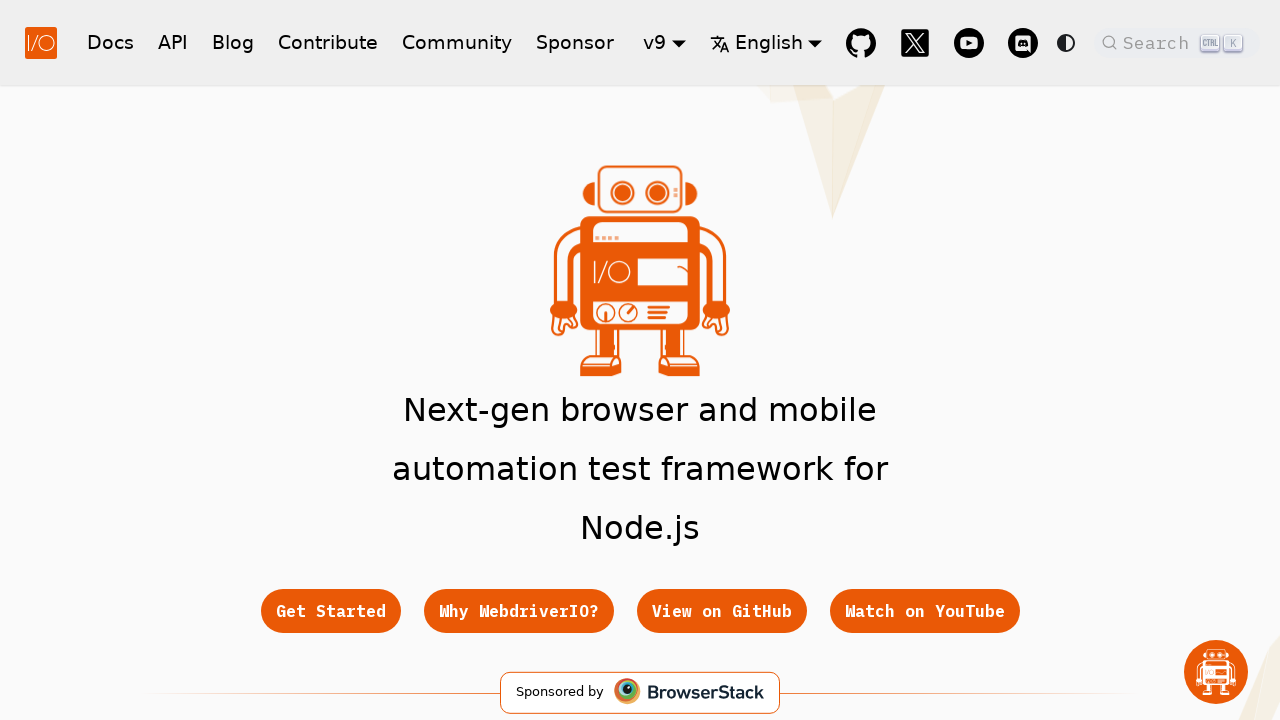

Clicked on API link in navigation at (173, 42) on xpath=//*[@id="__docusaurus"]/nav/div[1]/div[1]/a[3]
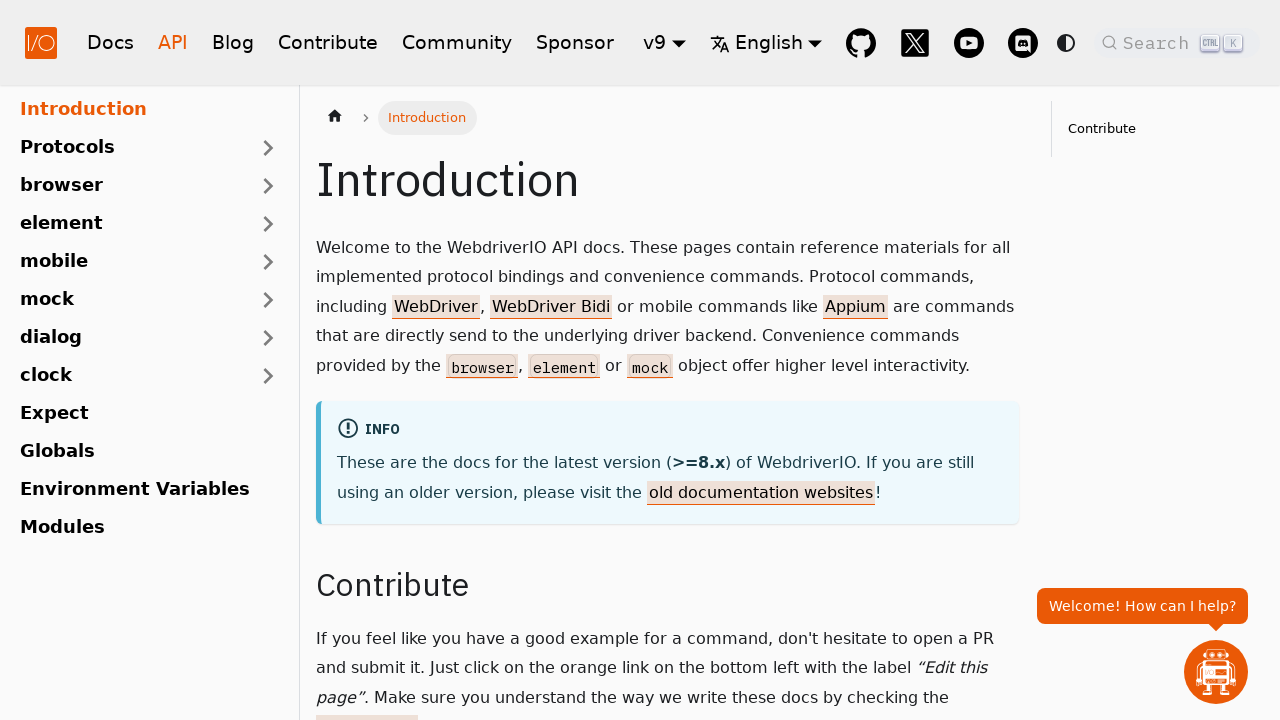

Verified navigation to API docs page
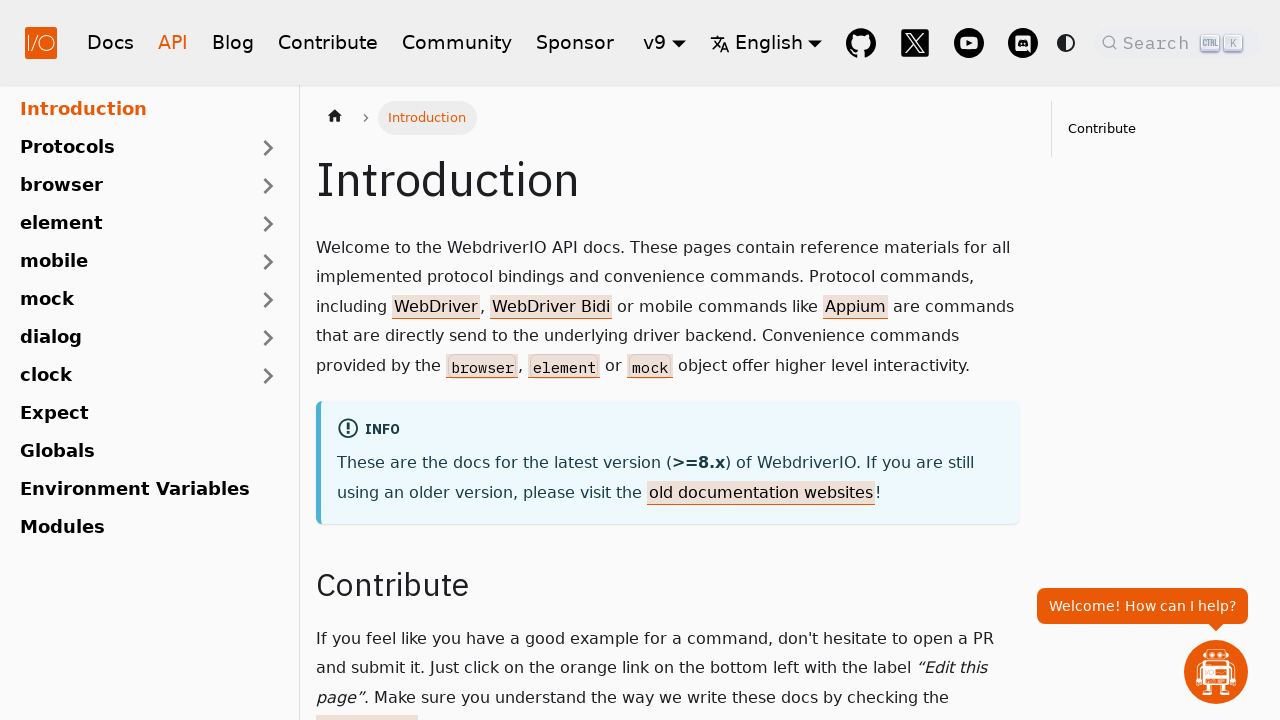

Scrolled footer element into view
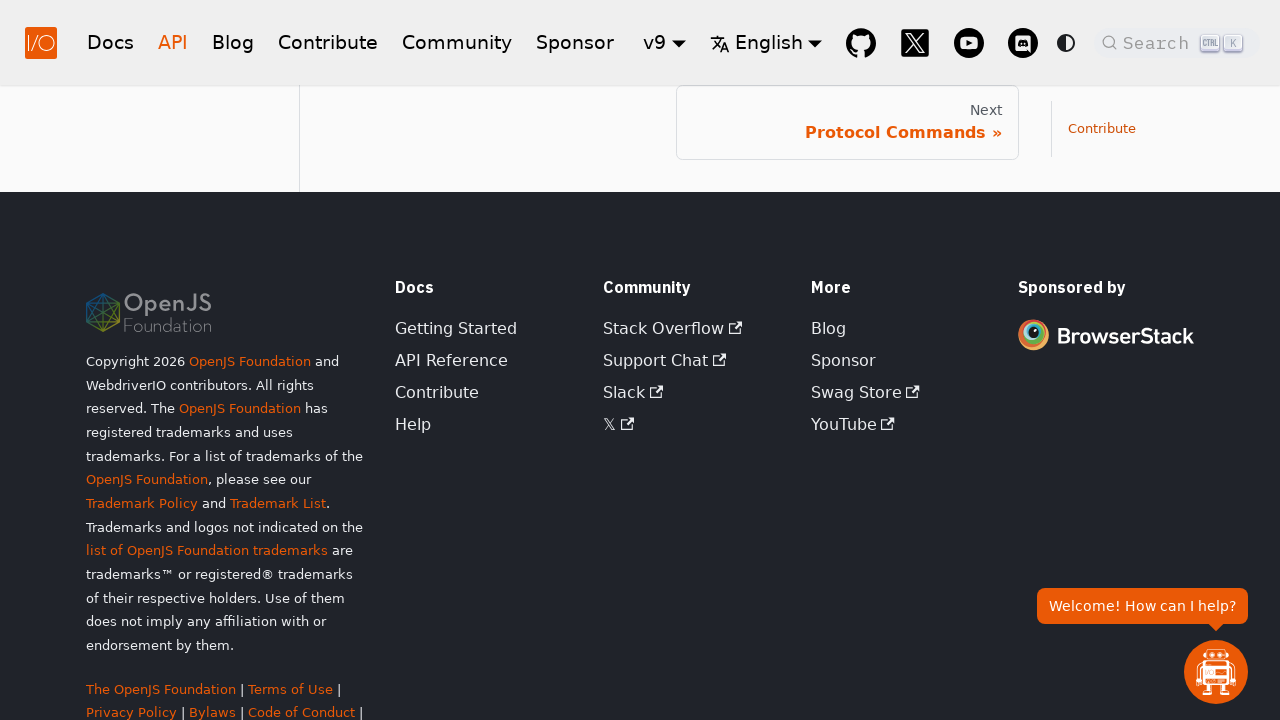

Scrolled navigation element into view
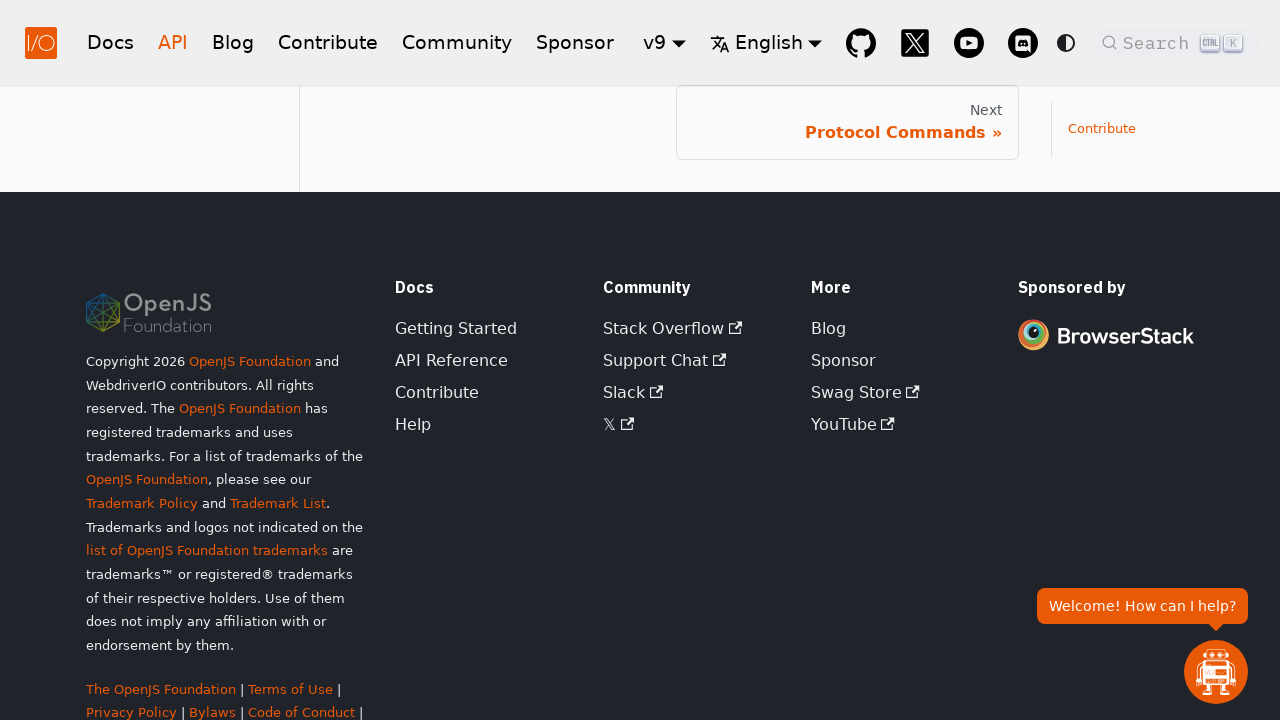

Clicked on the navigation element to reach WebDriver Protocol section at (847, 122) on xpath=//*[@id="__docusaurus_skipToContent_fallback"]/div/div/main/div/div/div[1]
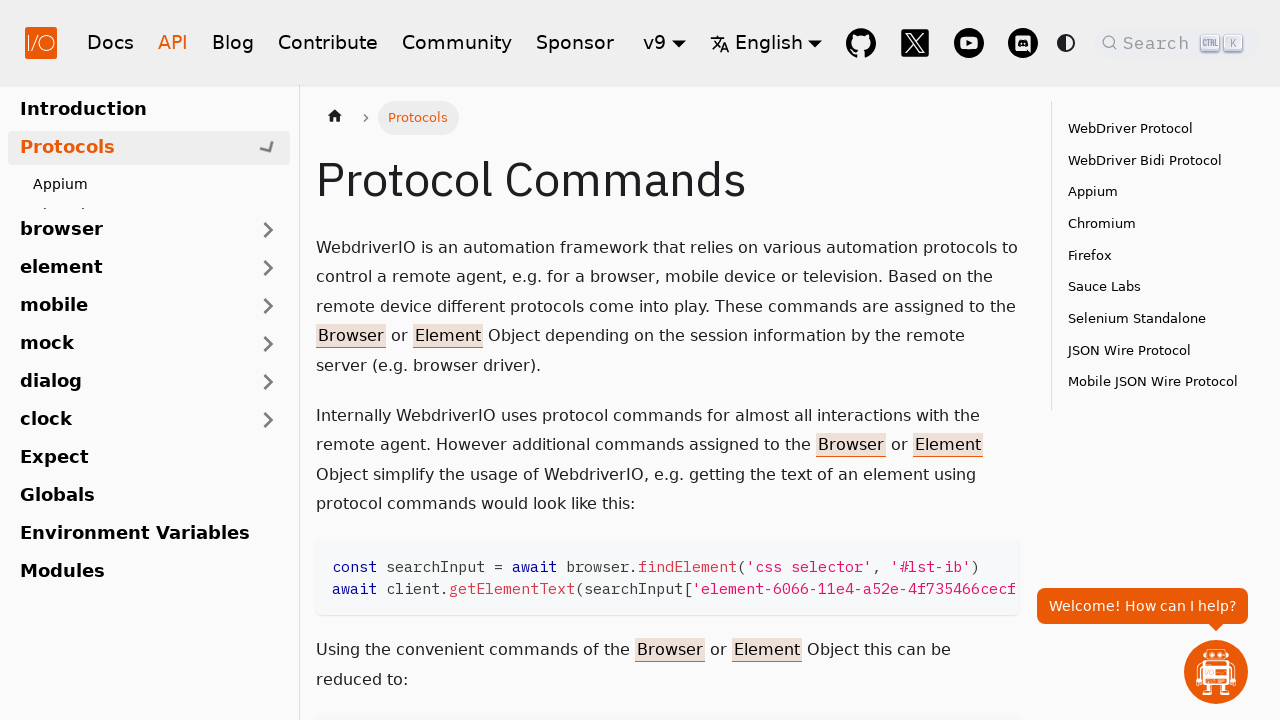

WebDriver Protocol section is now visible
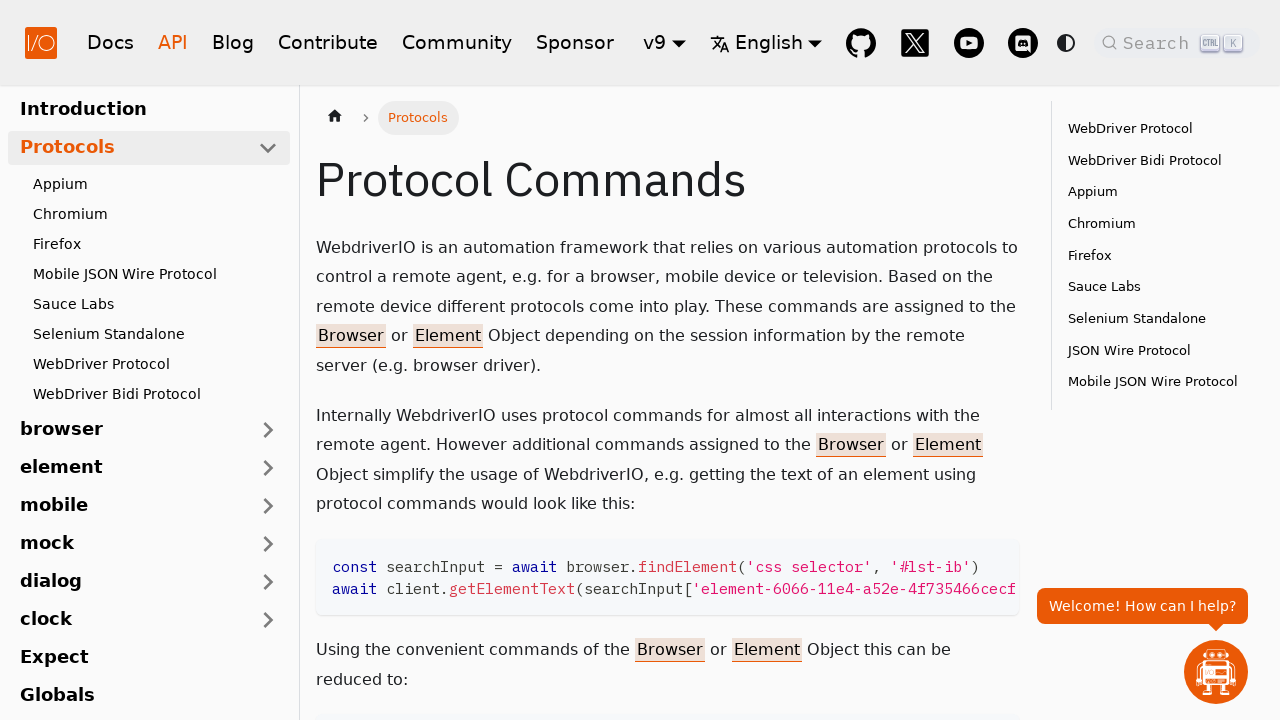

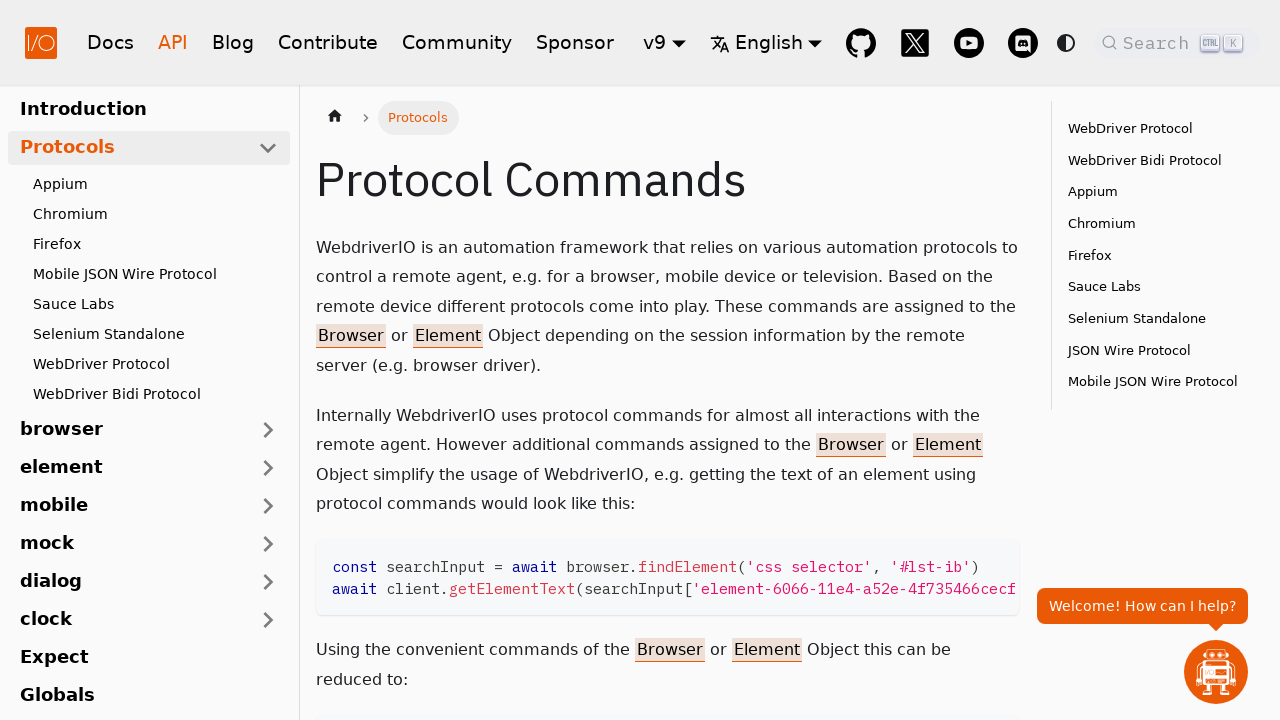